Tests that unsaved changes don't persist by editing an employee name, switching to another employee, and verifying the original name is restored

Starting URL: https://devmountain-qa.github.io/employee-manager/1.2_Version/index.html

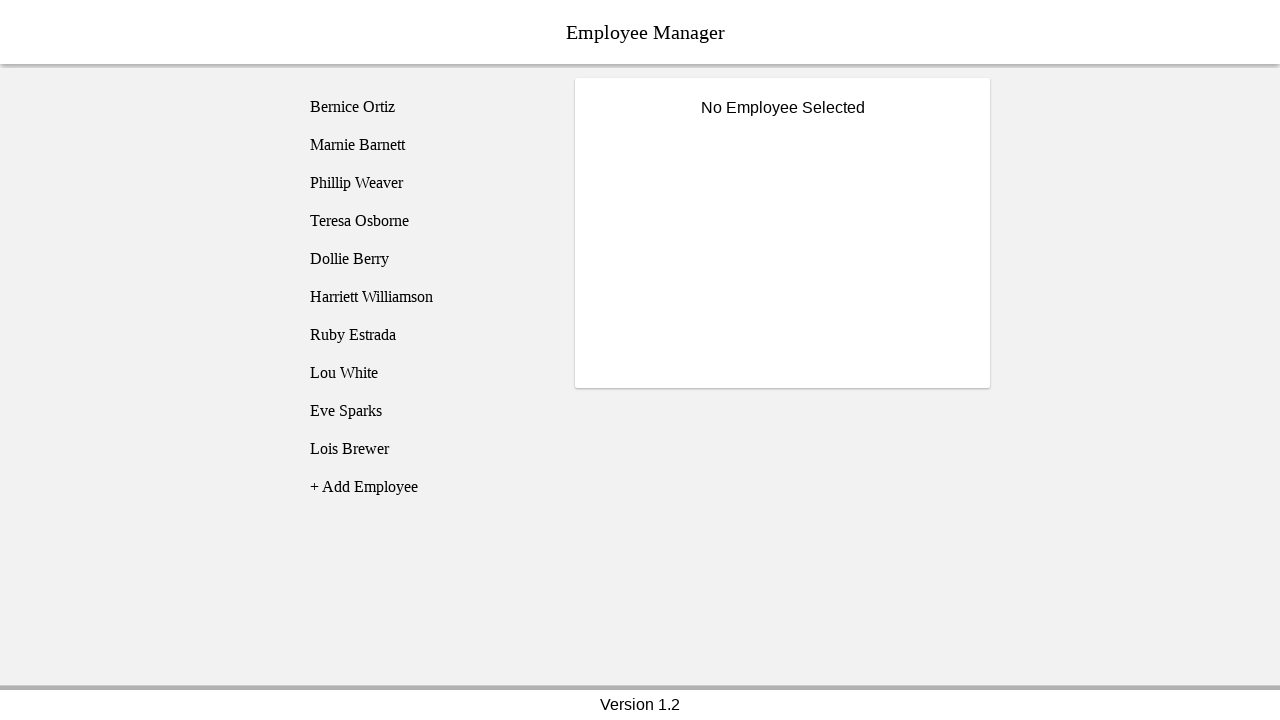

Clicked on Bernice Ortiz employee at (425, 107) on [name='employee1']
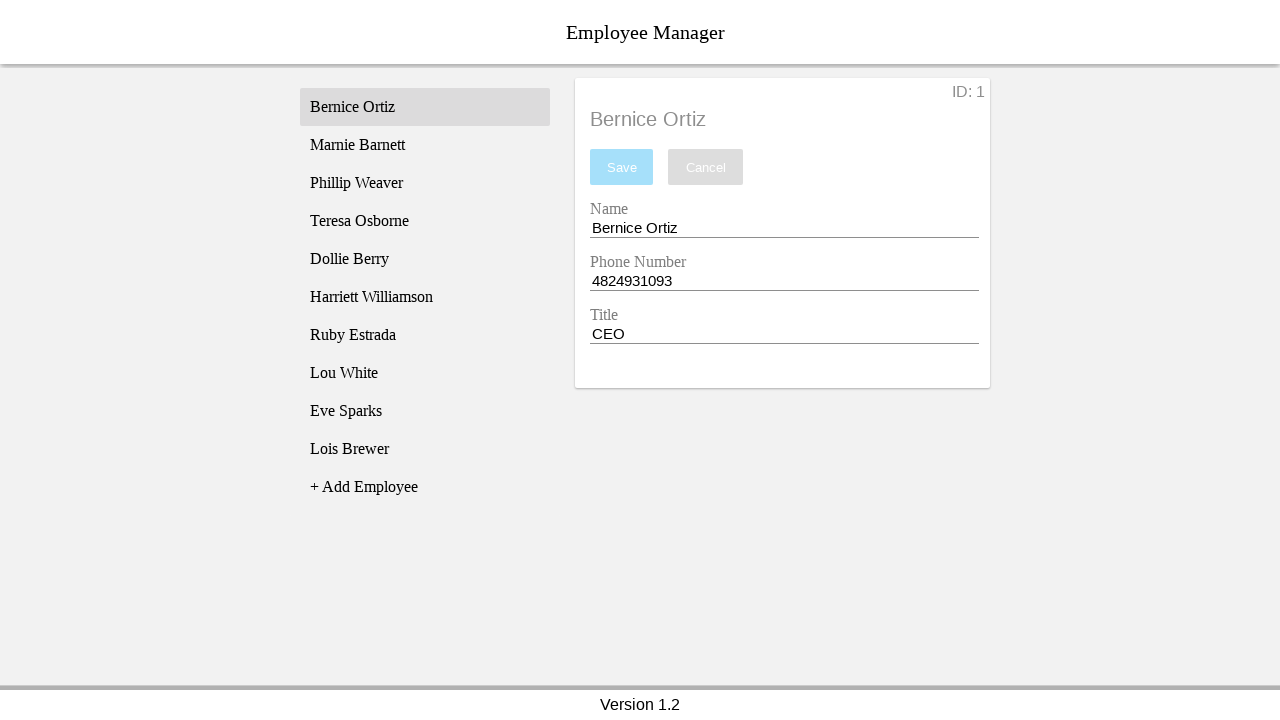

Name input field became visible
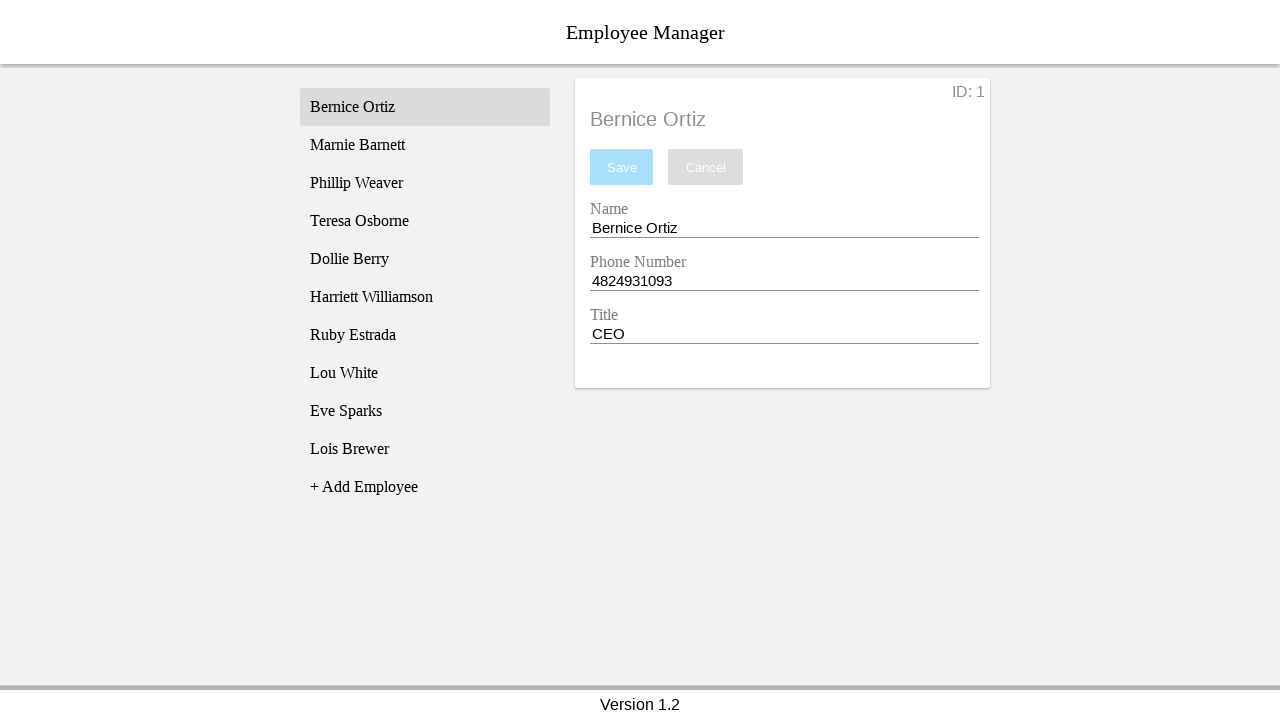

Edited employee name to 'Test Name' on [name='nameEntry']
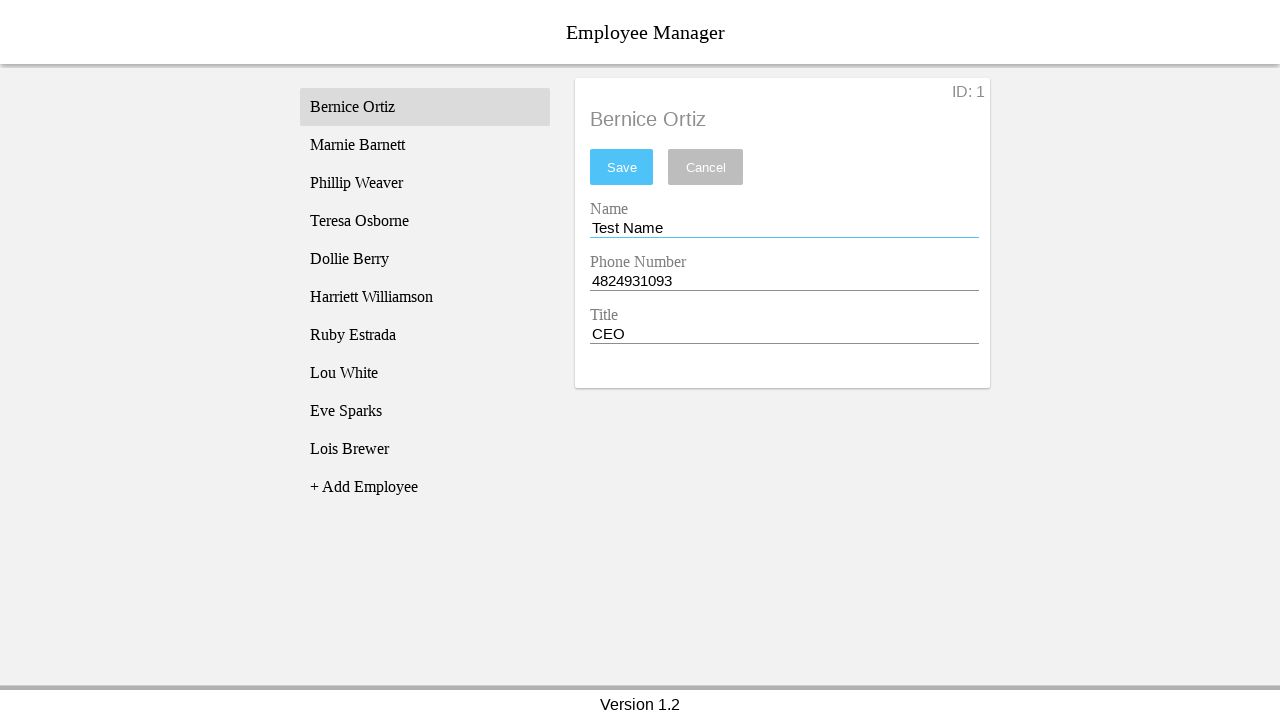

Switched to Phillip Weaver employee at (425, 183) on [name='employee3']
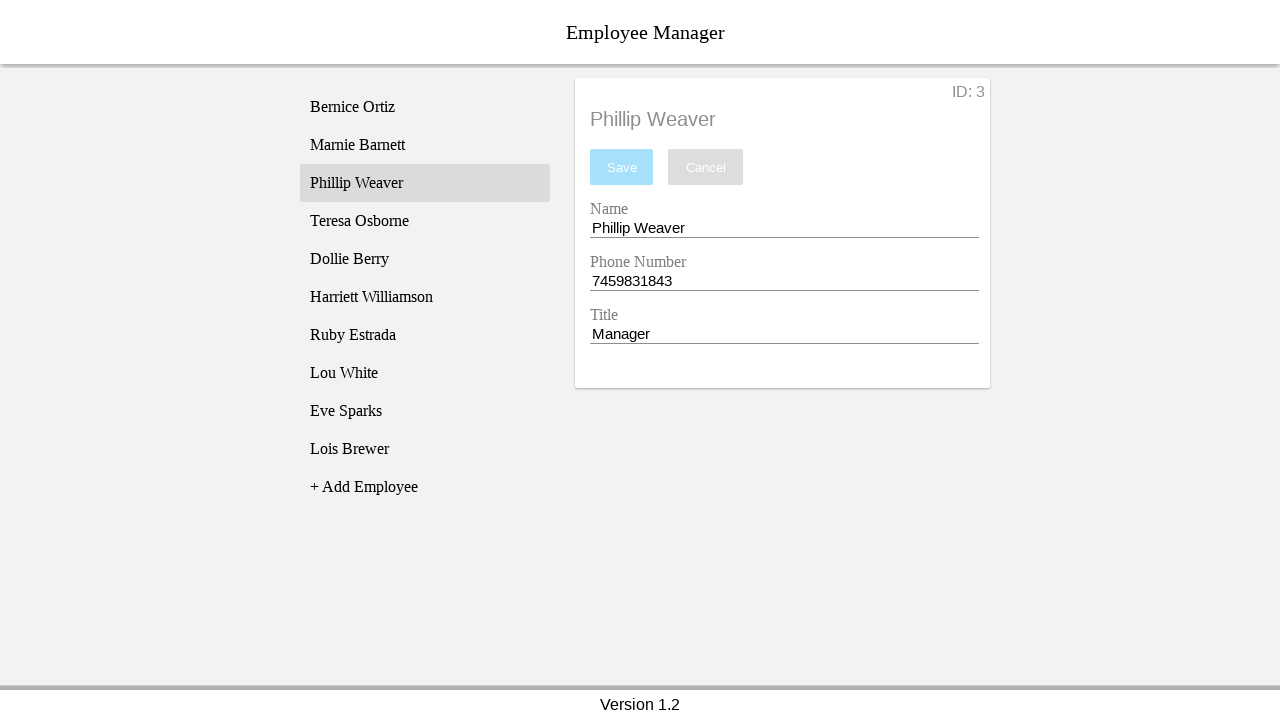

Phillip Weaver's name displayed in employee title
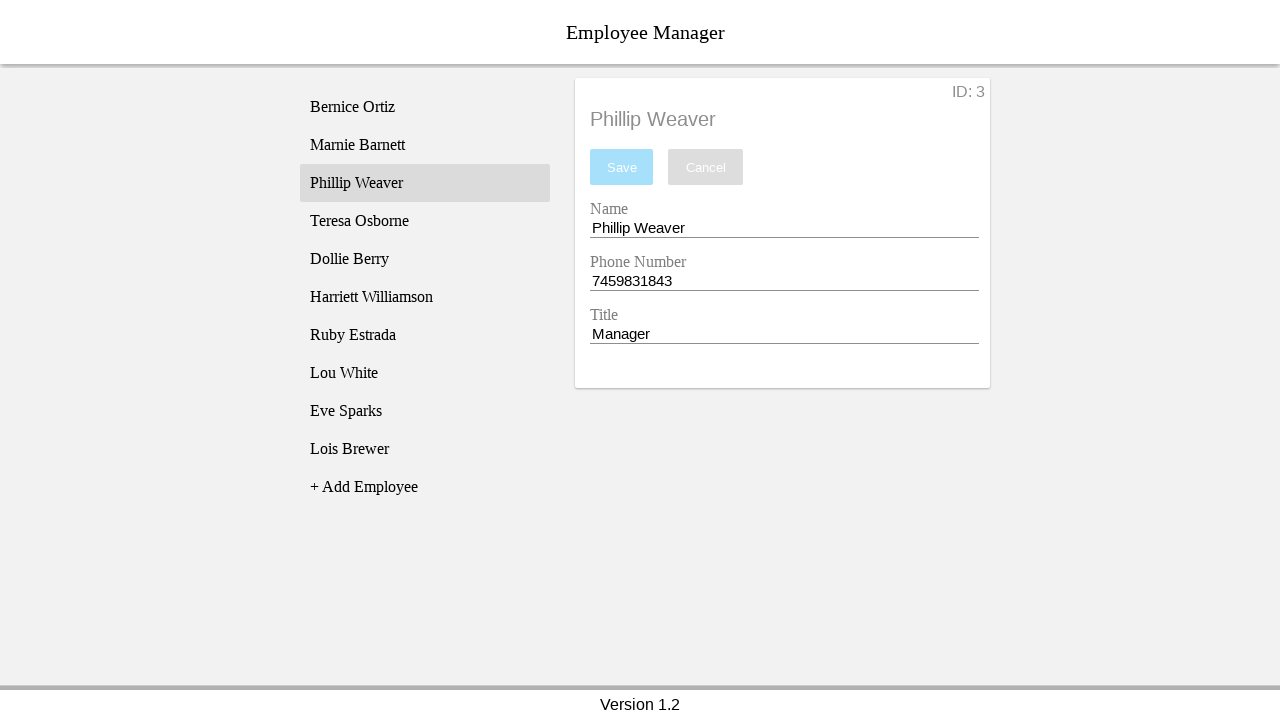

Switched back to Bernice Ortiz employee at (425, 107) on [name='employee1']
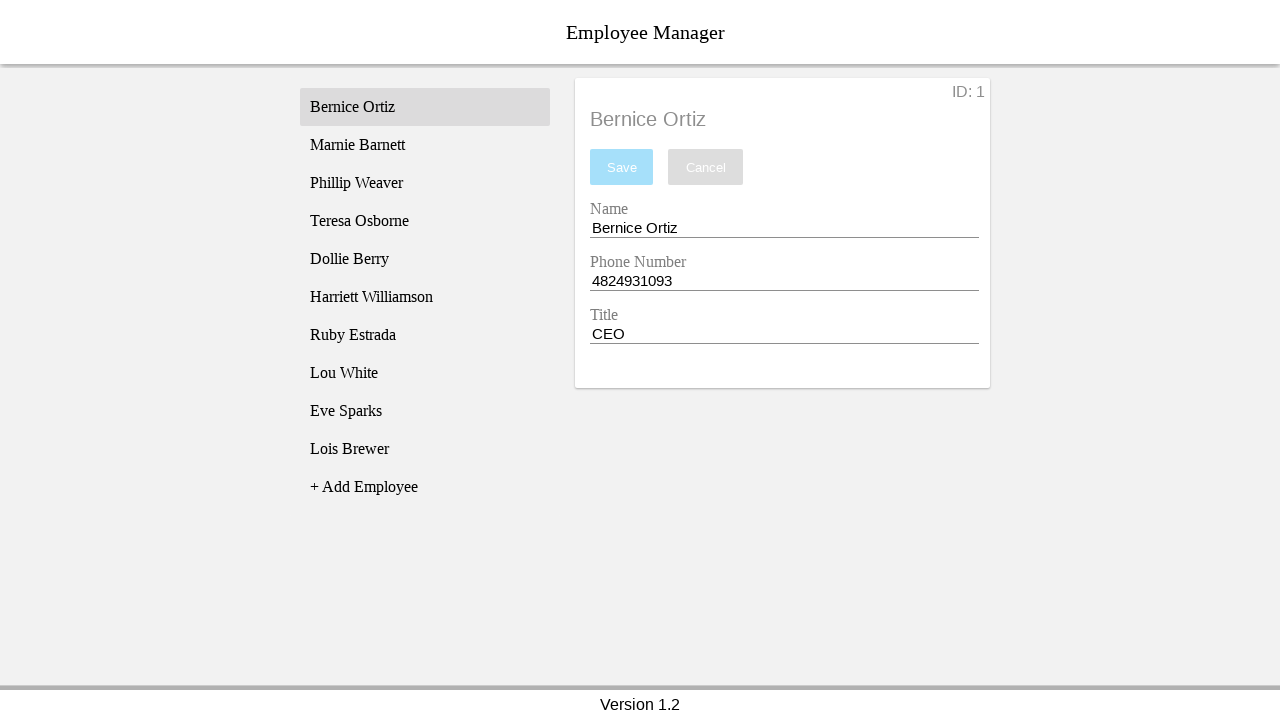

Bernice Ortiz's name displayed in employee title
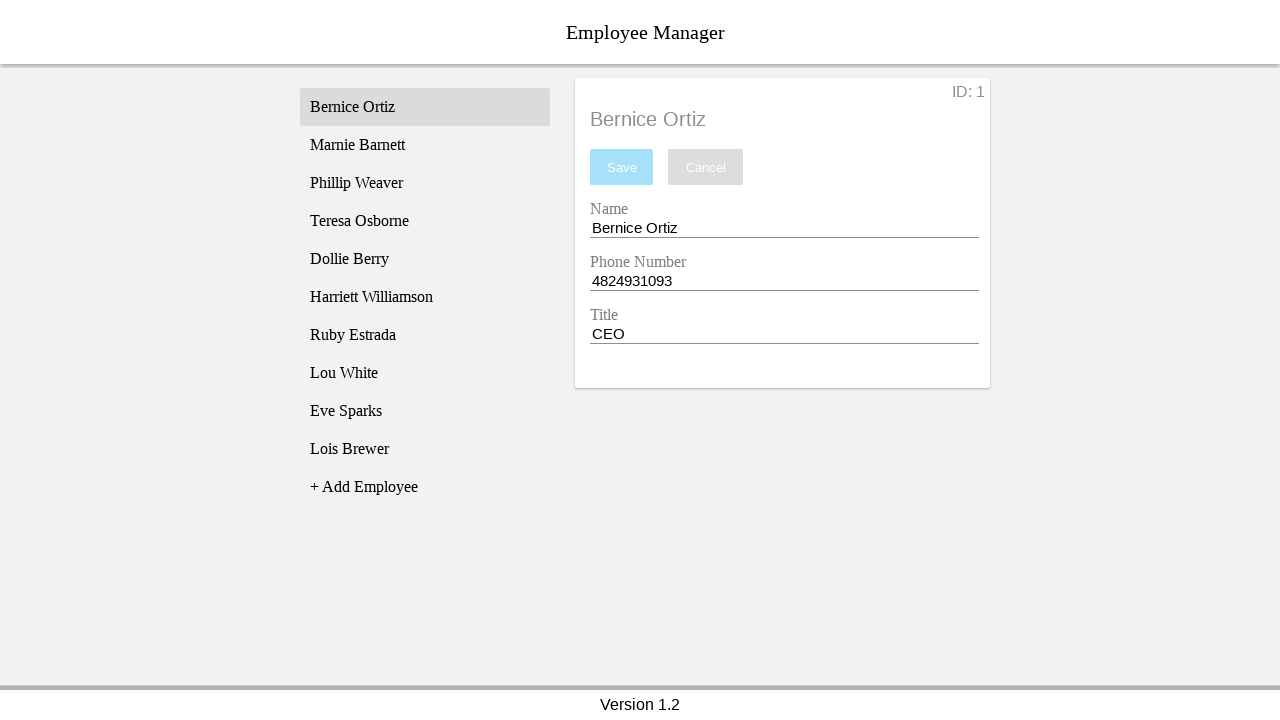

Verified that unsaved change did not persist - name field shows original 'Bernice Ortiz'
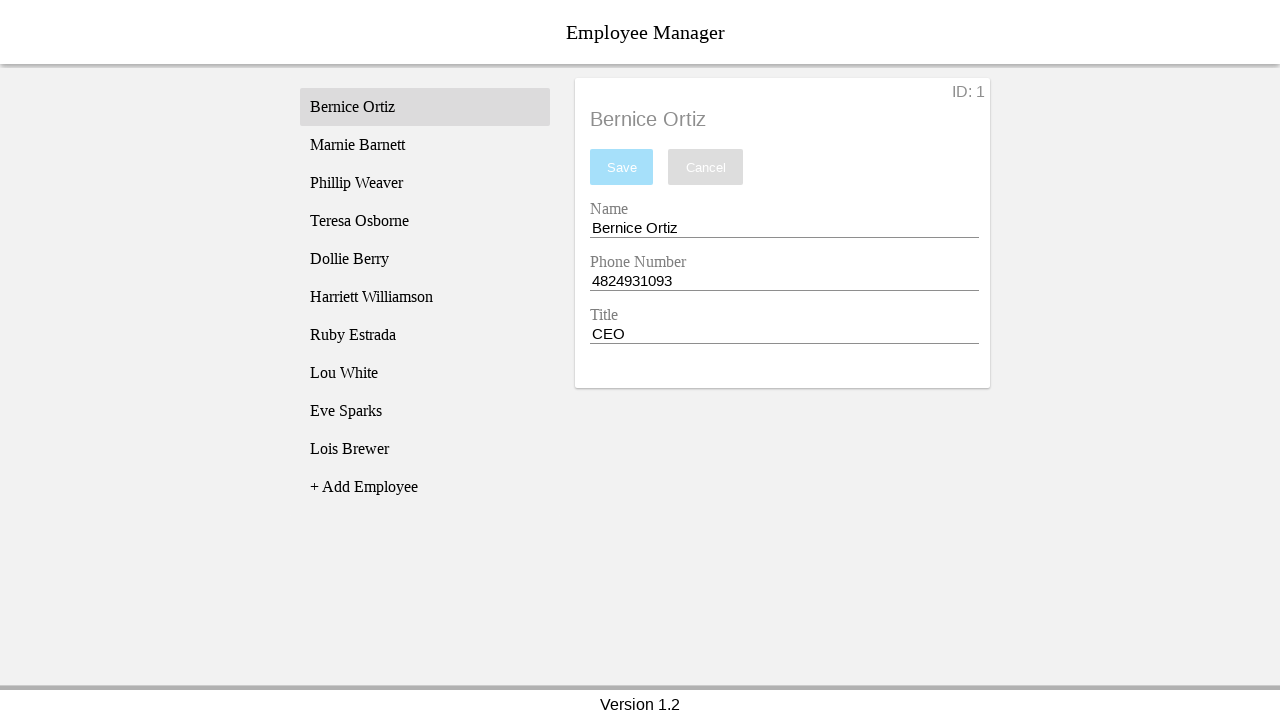

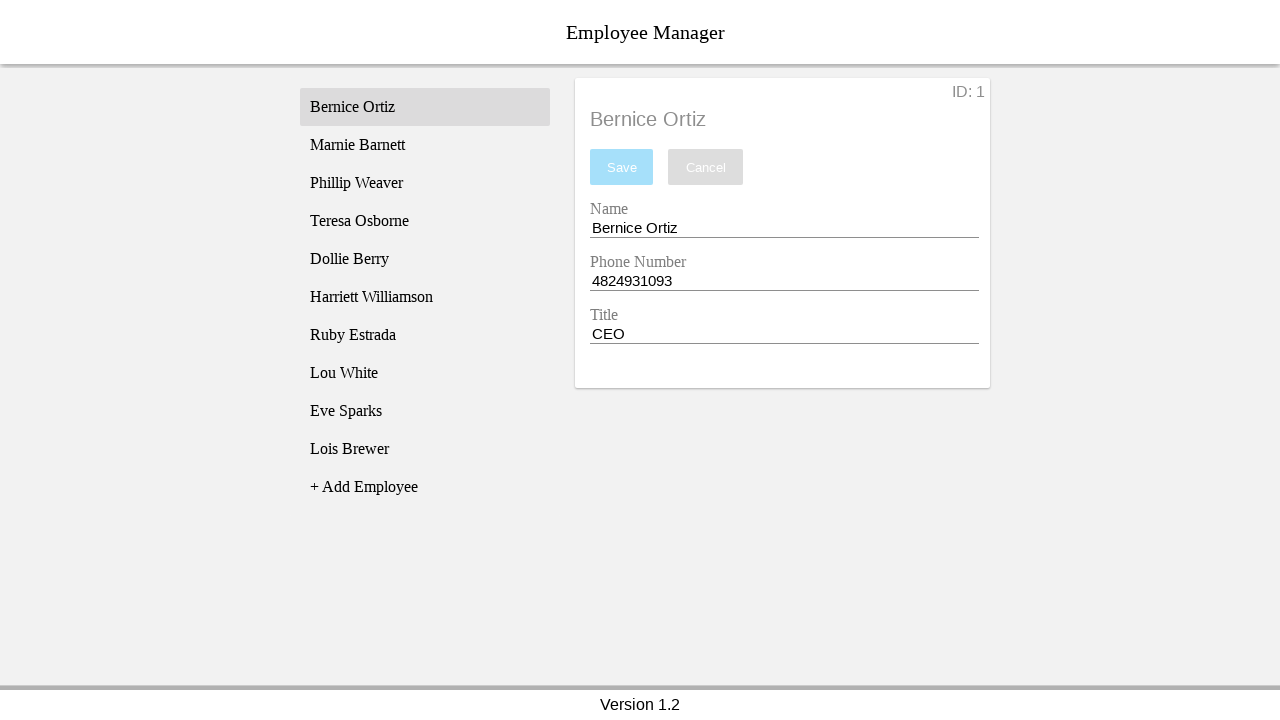